Tests iframe navigation by switching between multiple frames and extracting text from each frame, demonstrating frame switching capabilities

Starting URL: https://demoqa.com/frames

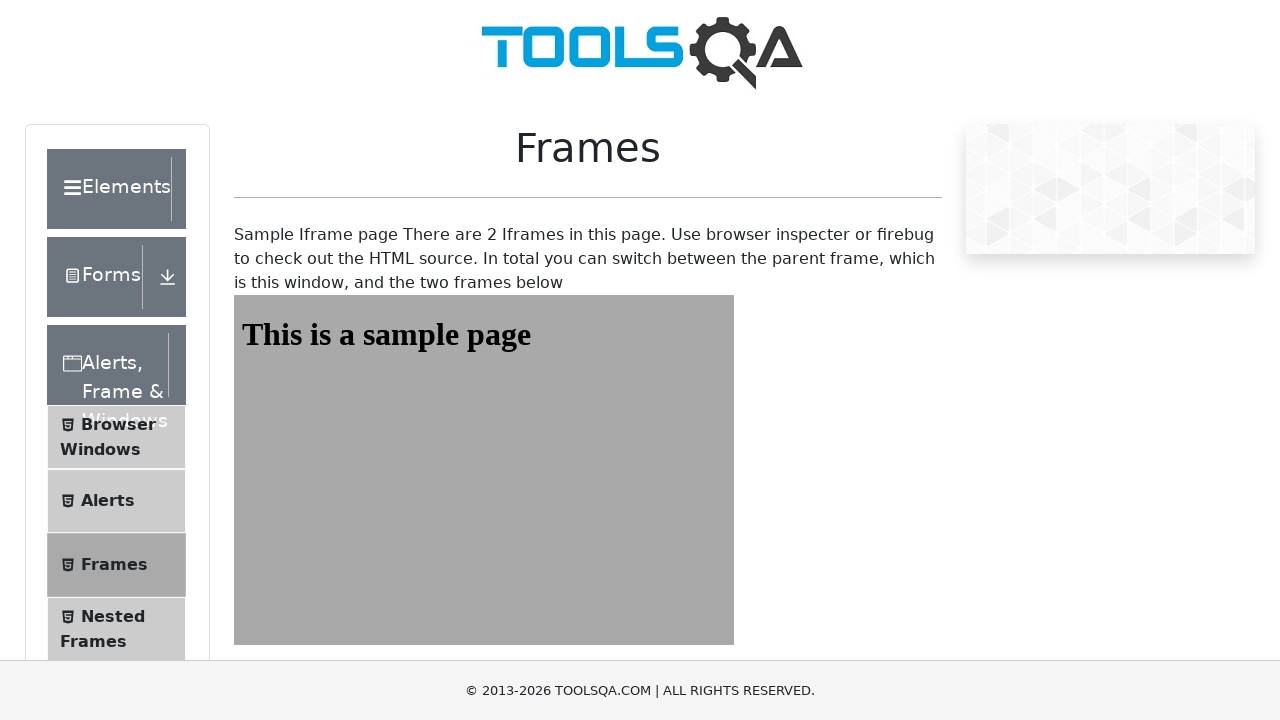

Navigated to https://demoqa.com/frames
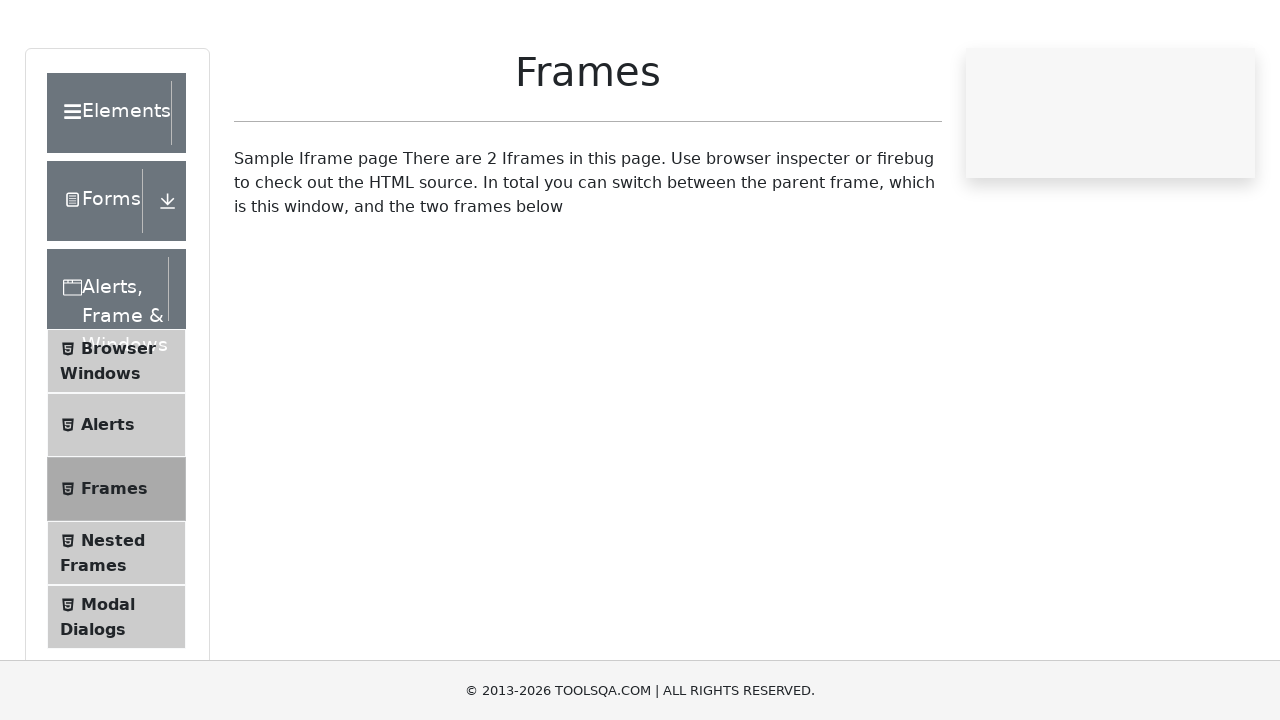

Switched to frame1
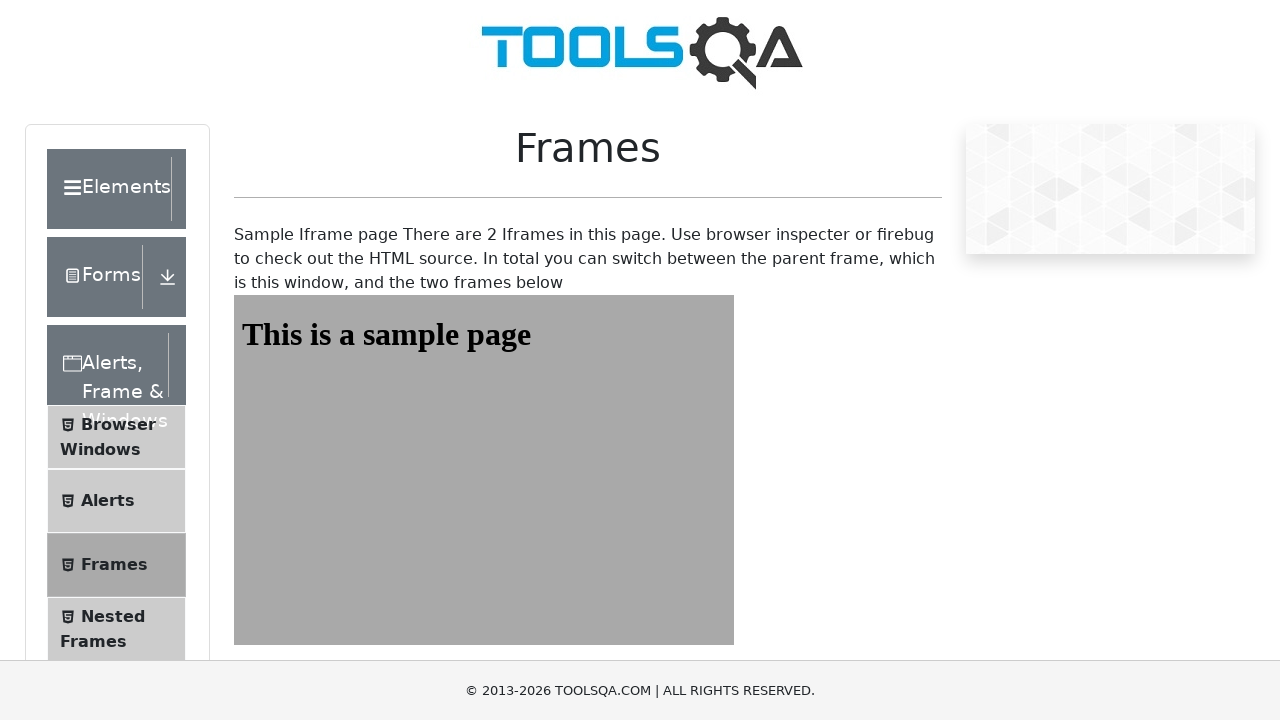

Extracted text from frame1: 'This is a sample page'
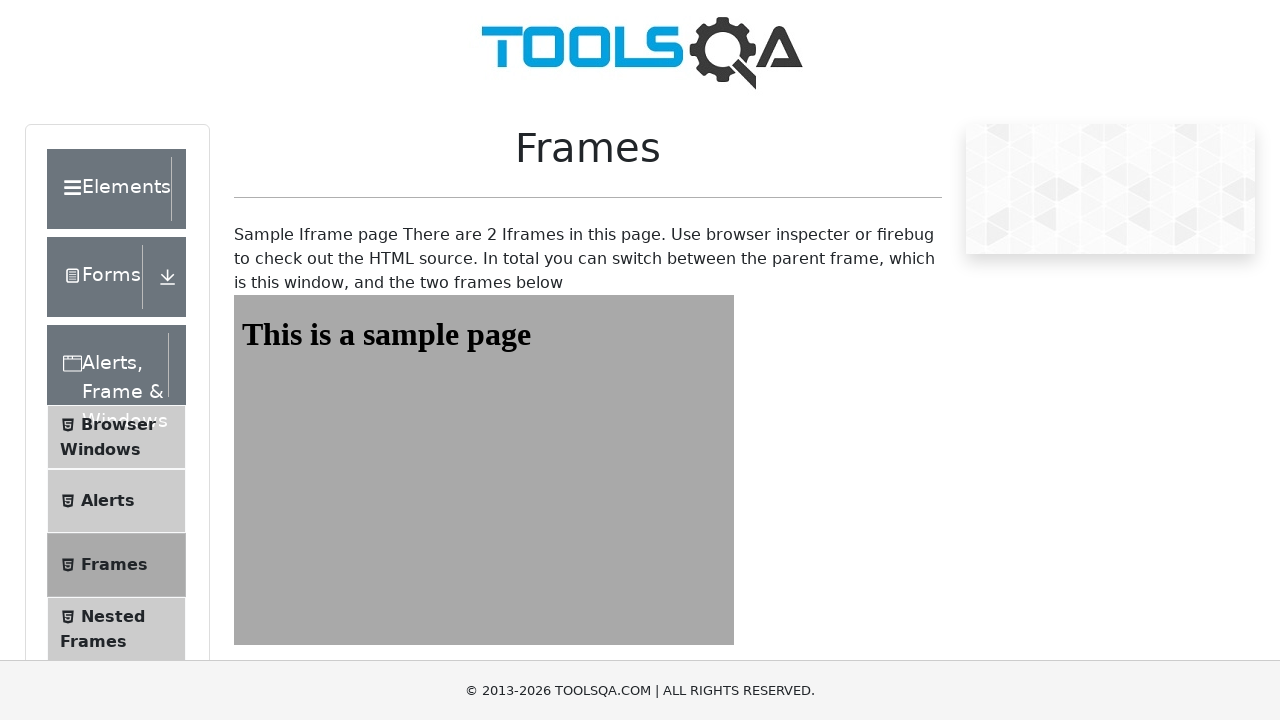

Switched to frame2
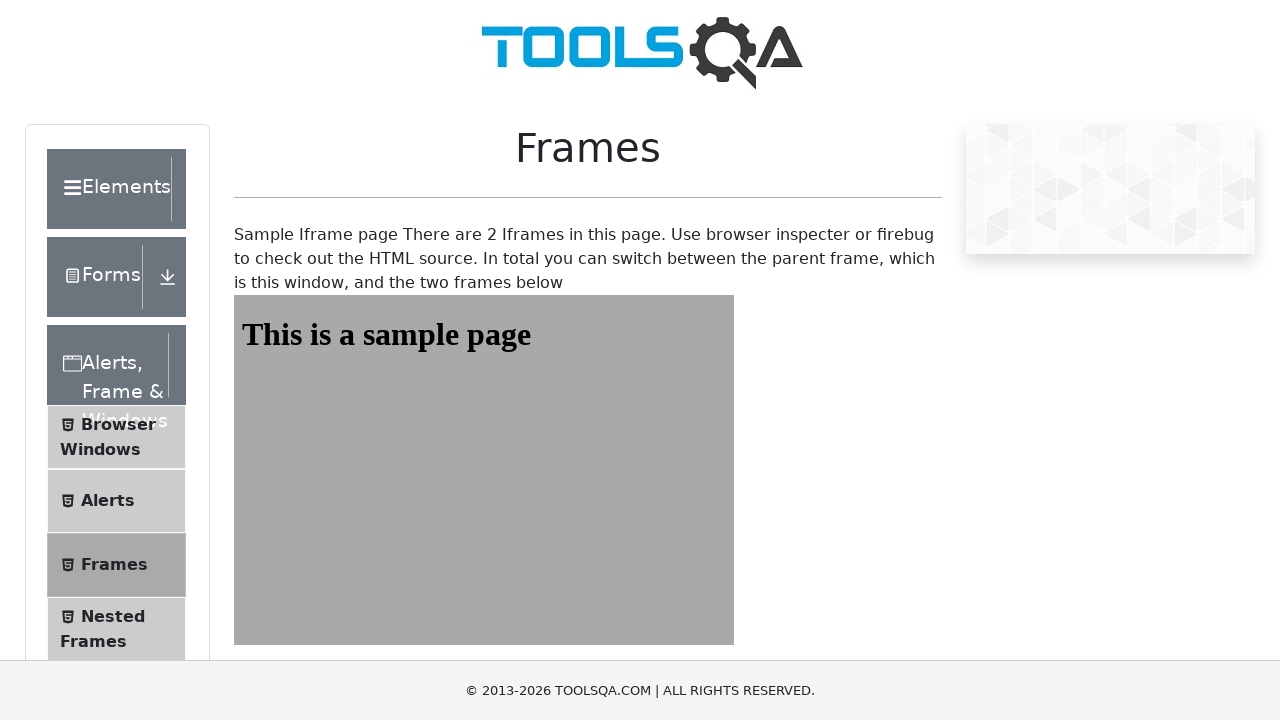

Extracted text from frame2 using #sampleHeading selector
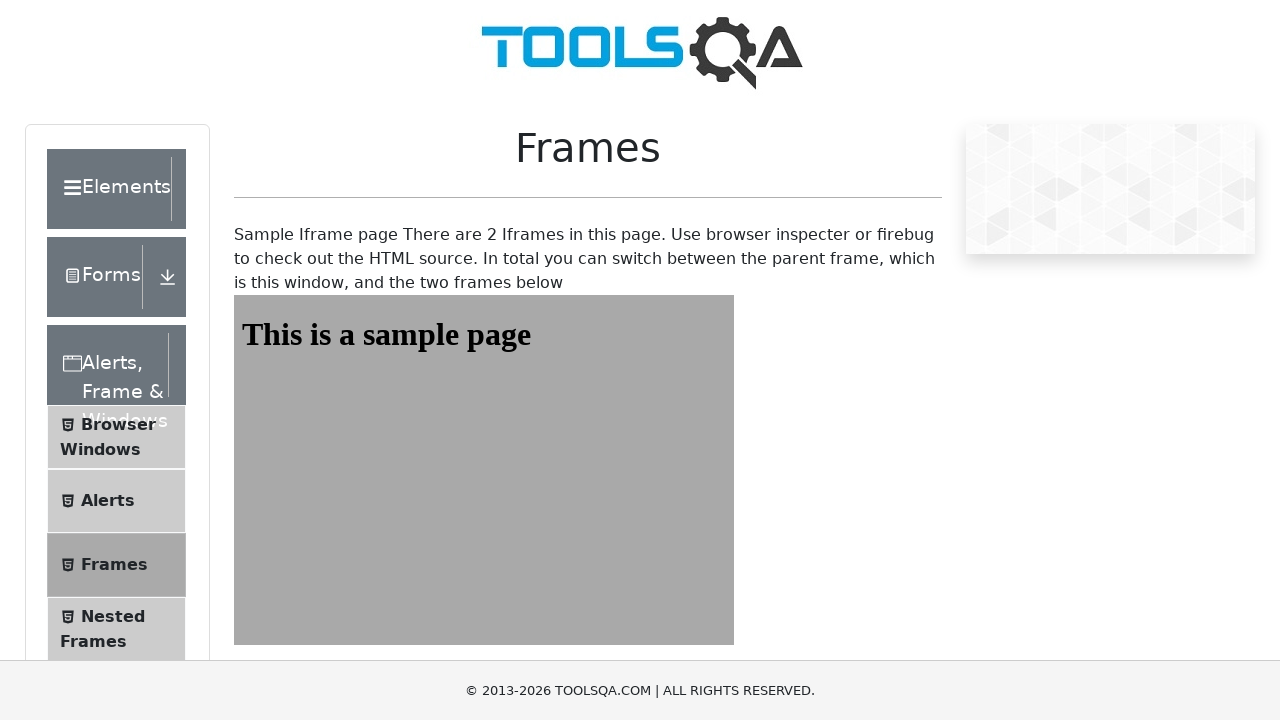

Extracted text from main page containing 'Frames'
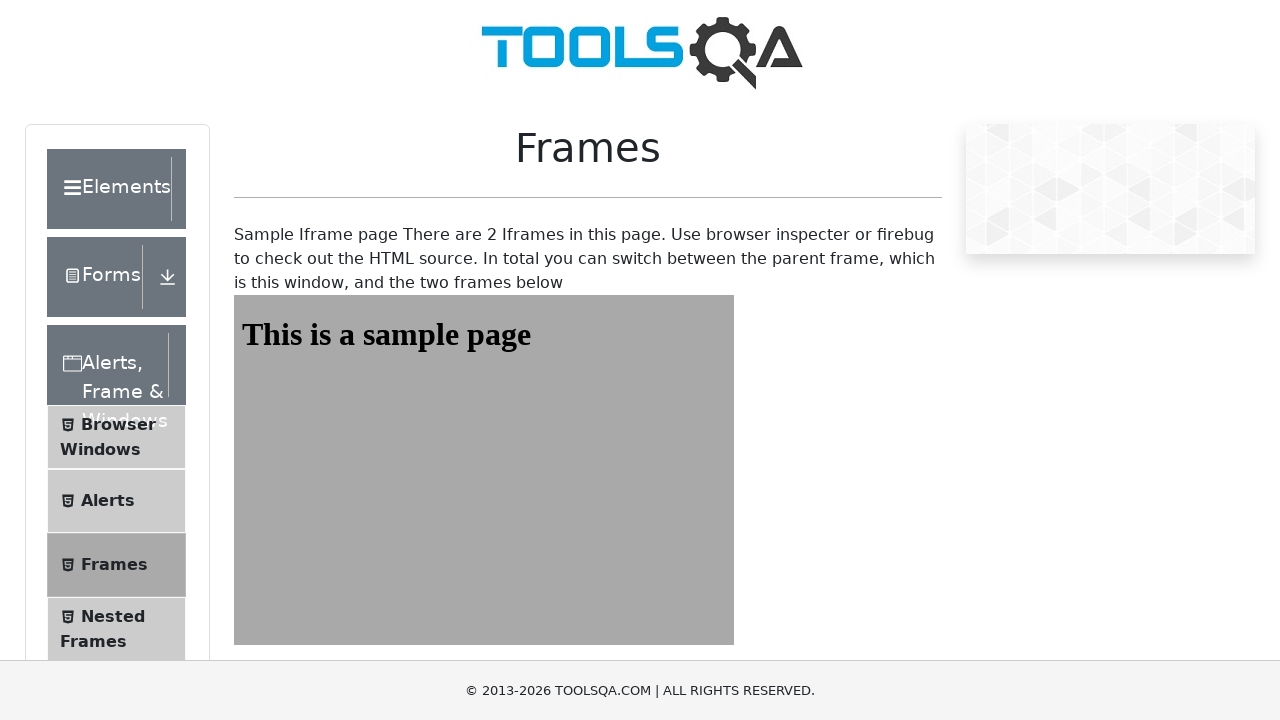

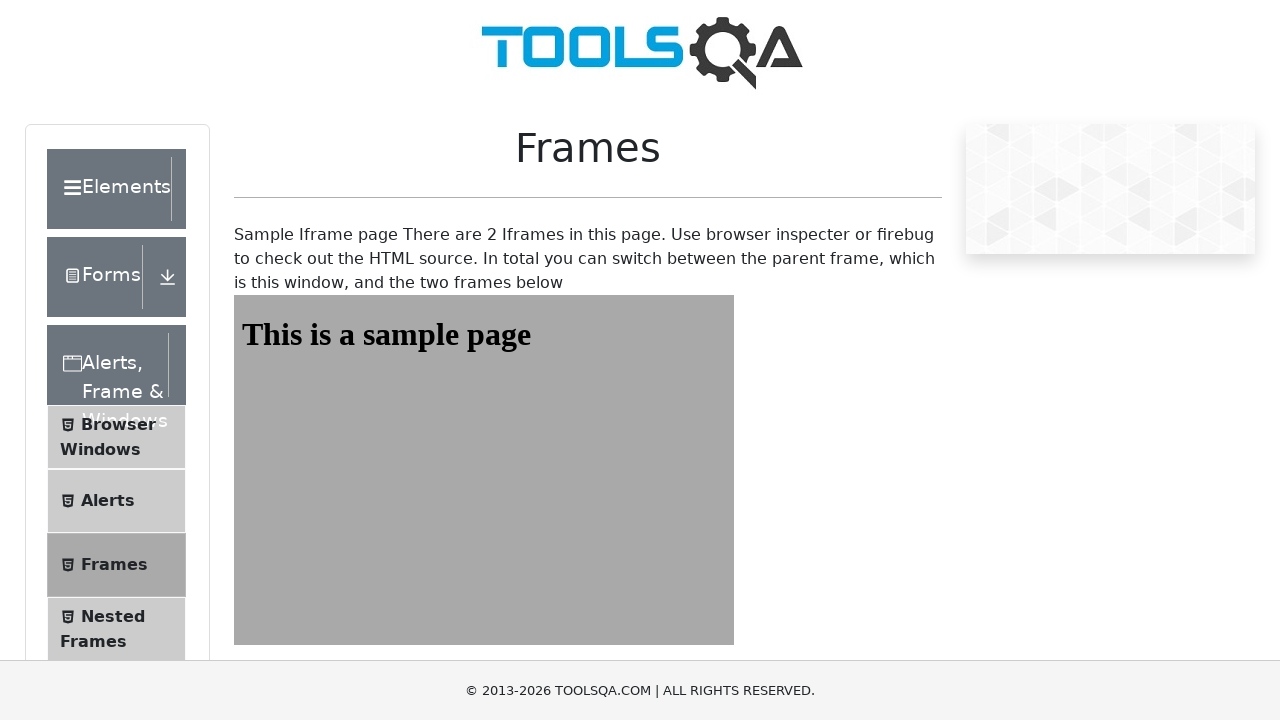